Tests navigation to the Top Rated Esoteric Languages page via the Top Lists menu and verifies the page header text.

Starting URL: https://www.99-bottles-of-beer.net/

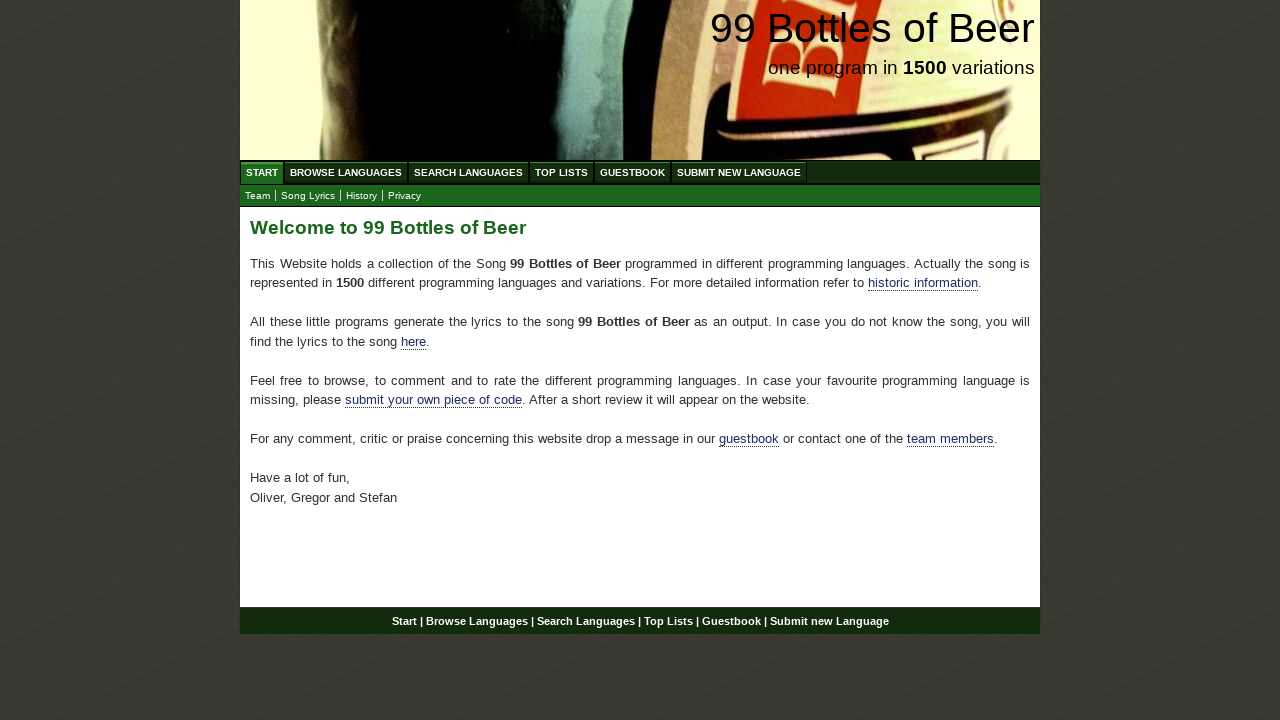

Clicked on Top Lists menu at (562, 172) on xpath=//ul[@id='menu']/li/a[@href='/toplist.html']
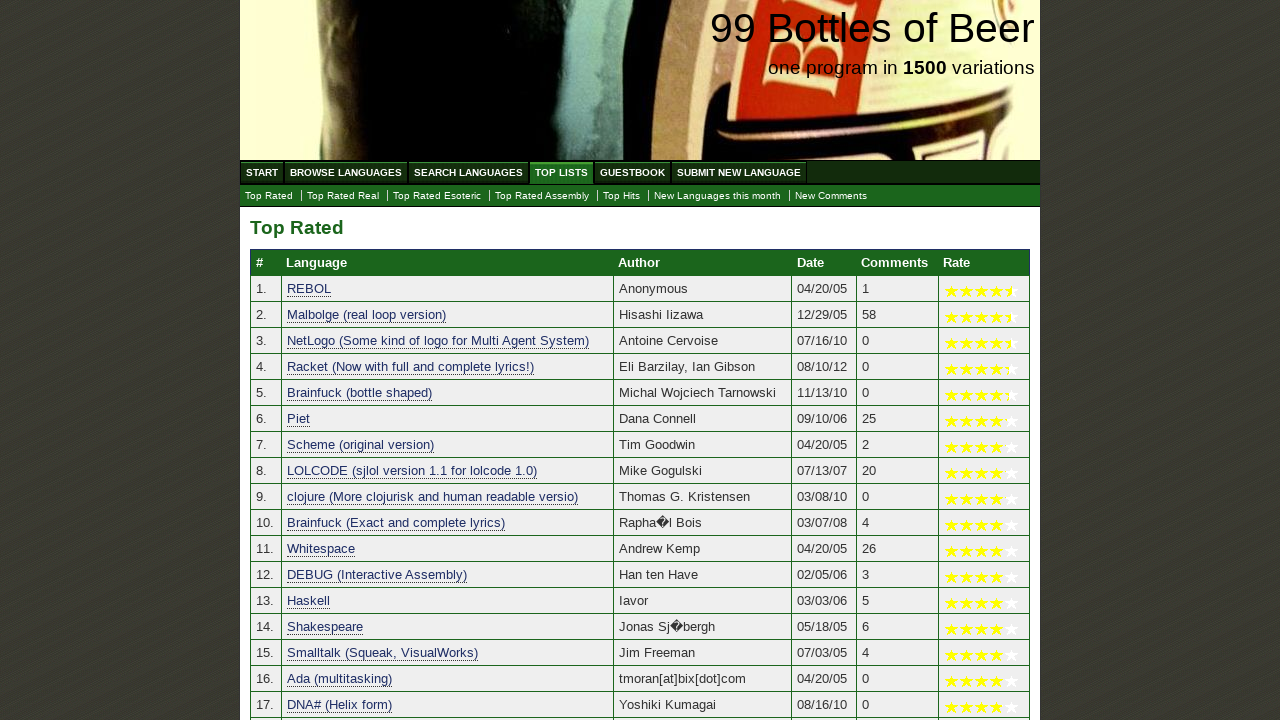

Clicked on Top Rated Esoteric Languages submenu at (437, 196) on xpath=//ul[@id='submenu']/li/a[@href='./toplist_esoteric.html']
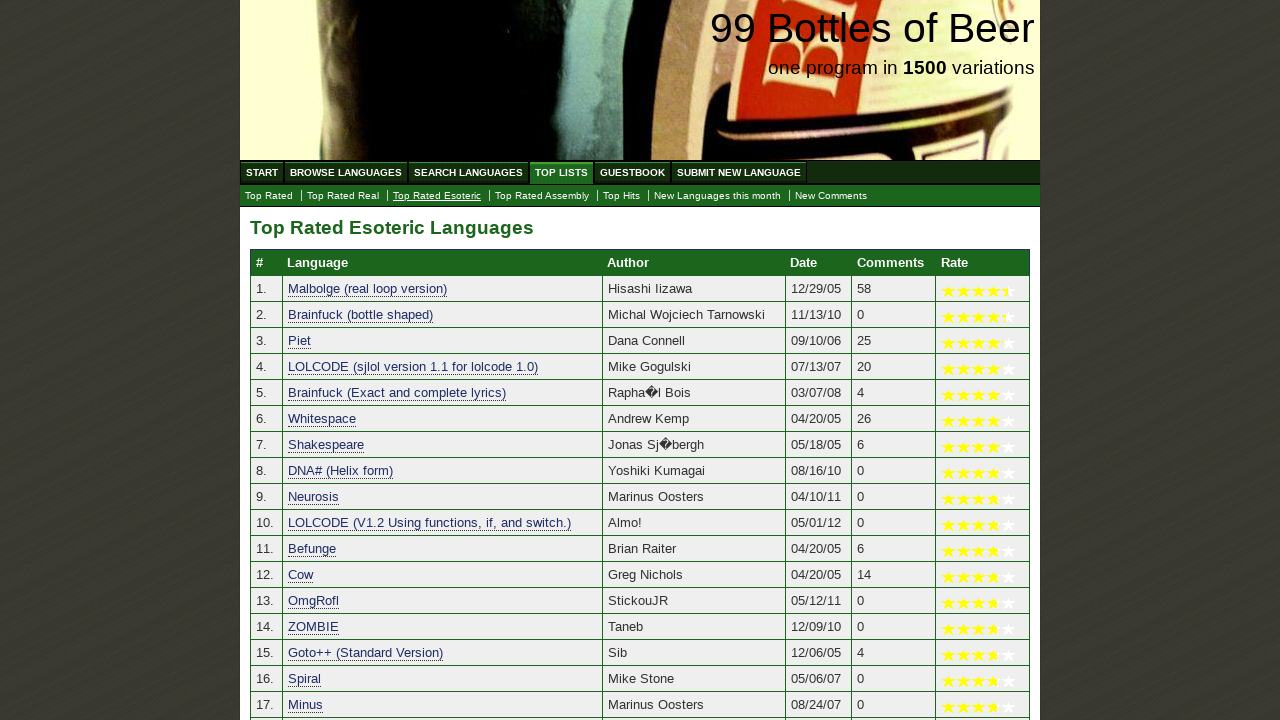

Page header loaded and verified on Top Rated Esoteric Languages page
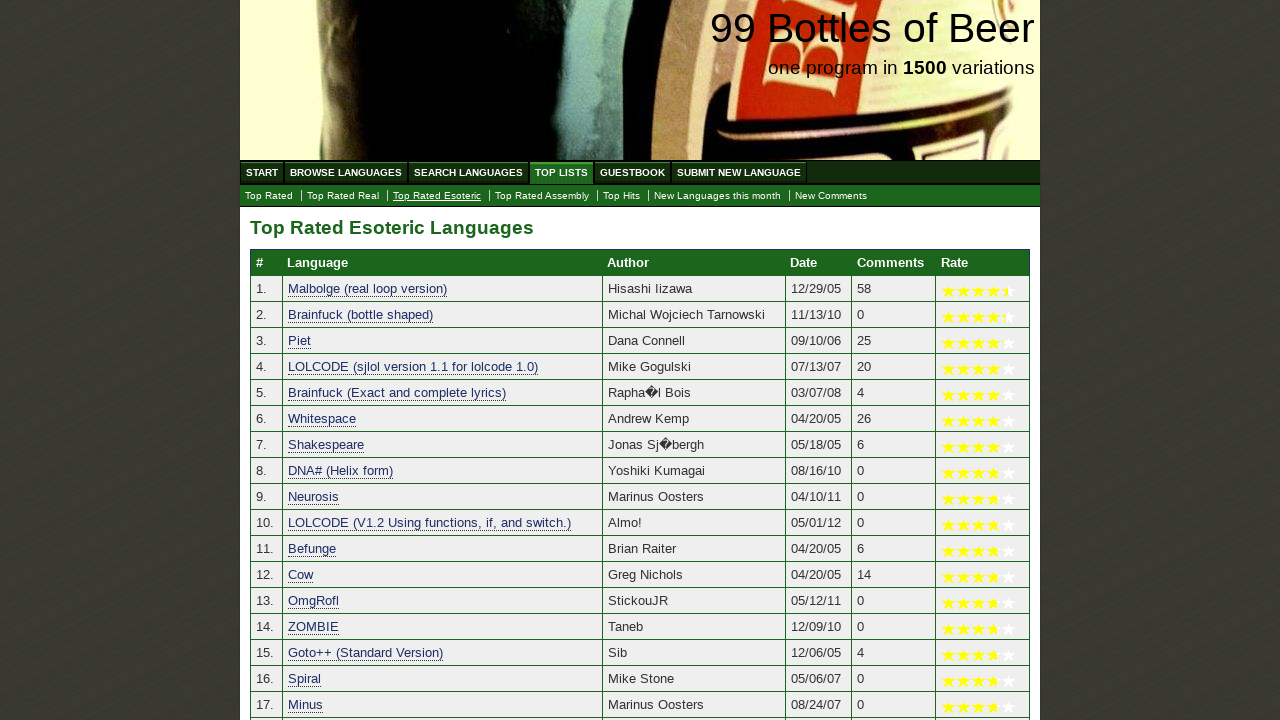

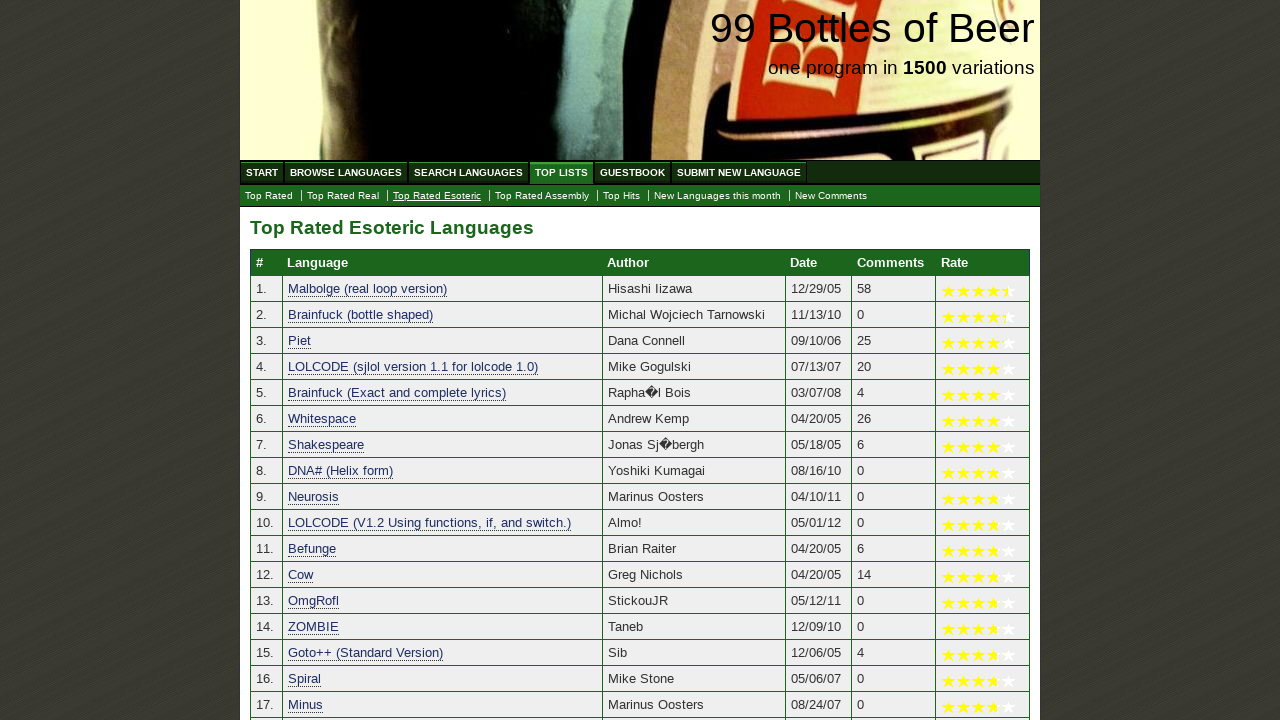